Navigates to the inputs page, clicks the Home link using class name locator, and verifies the page title

Starting URL: https://practice.cydeo.com/inputs

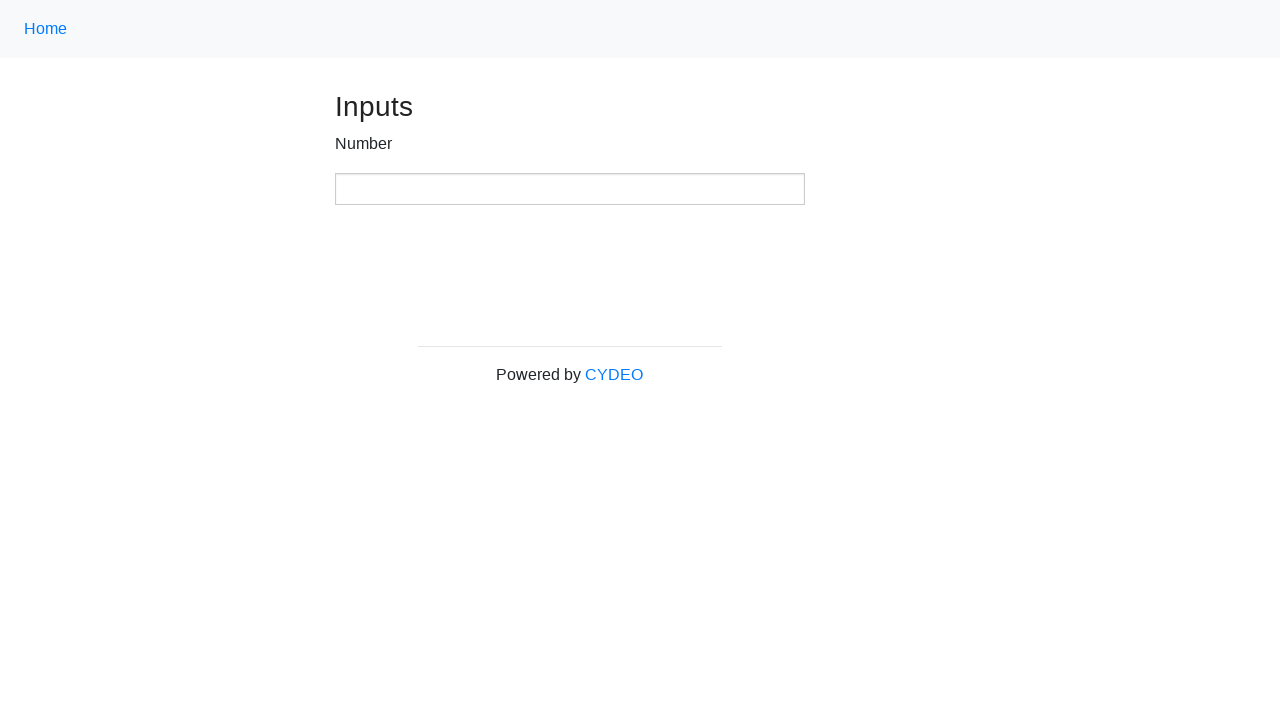

Clicked Home link using class name locator at (46, 29) on .nav-link
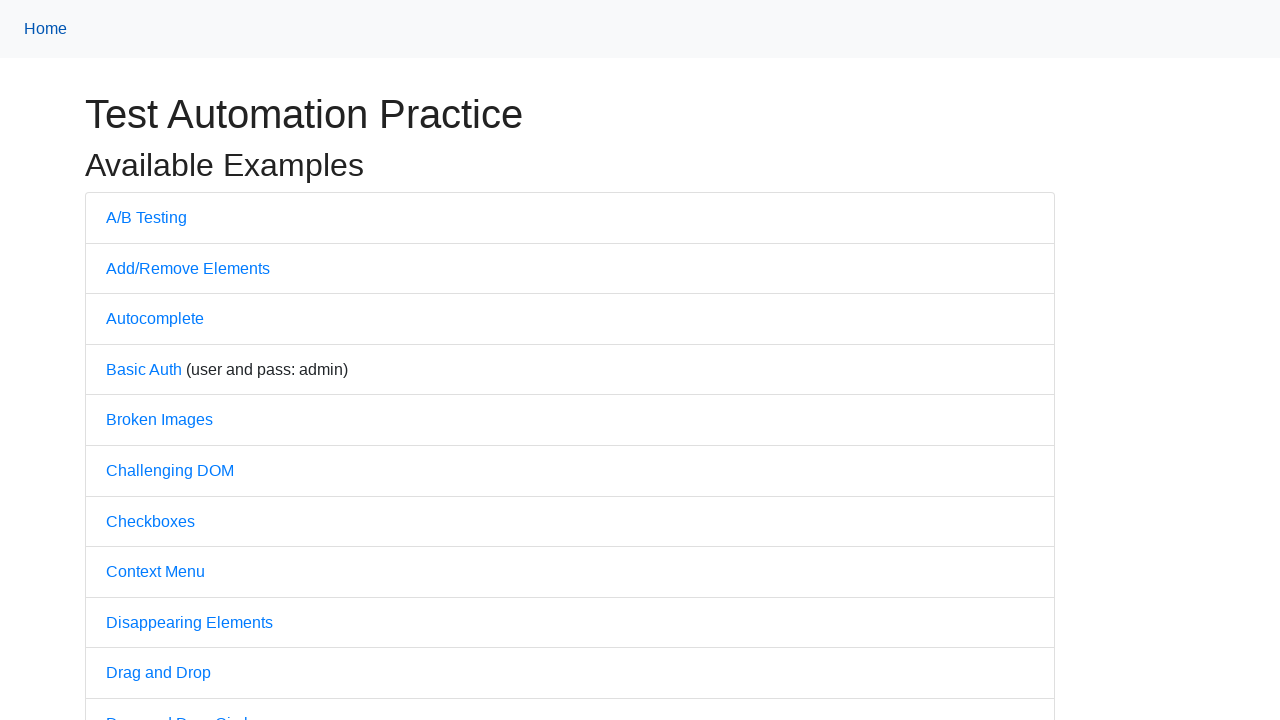

Verified page title is 'Practice'
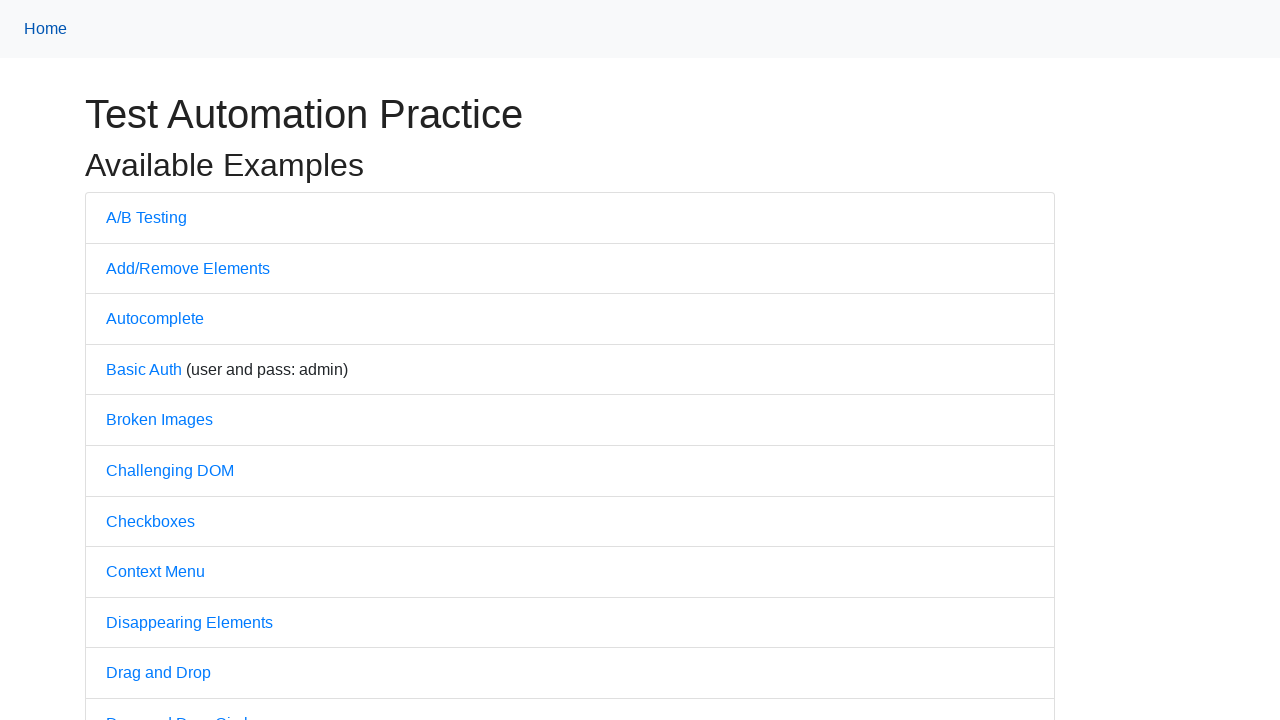

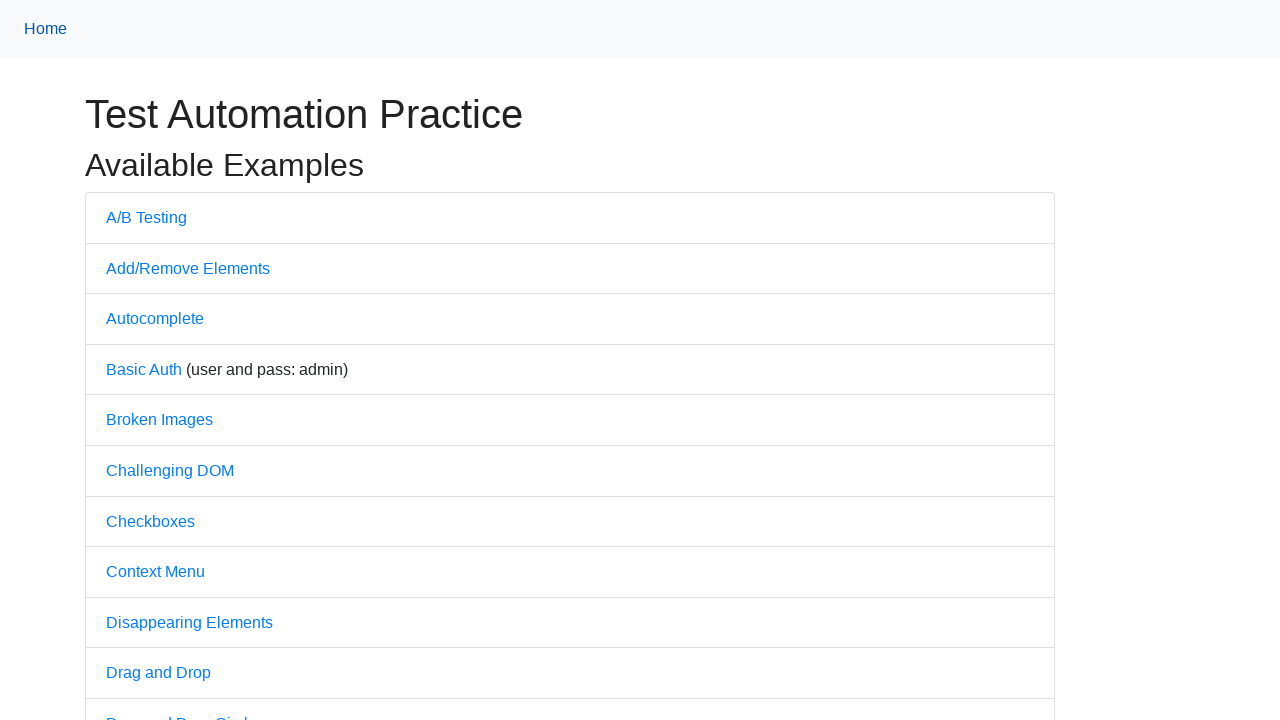